Tests the autocomplete widget by typing a partial search term and selecting a matching value from the dropdown suggestions

Starting URL: https://demoqa.com/auto-complete

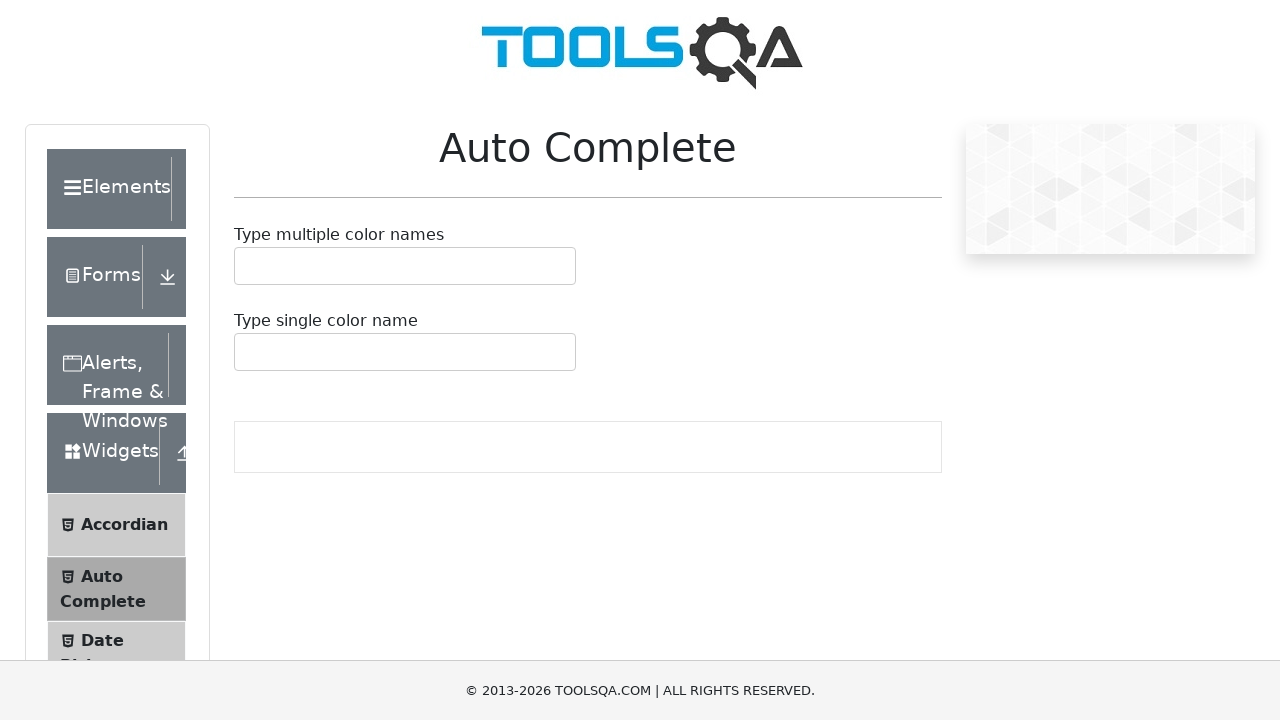

Filled autocomplete field with partial search term 'Bl' on #autoCompleteMultipleInput
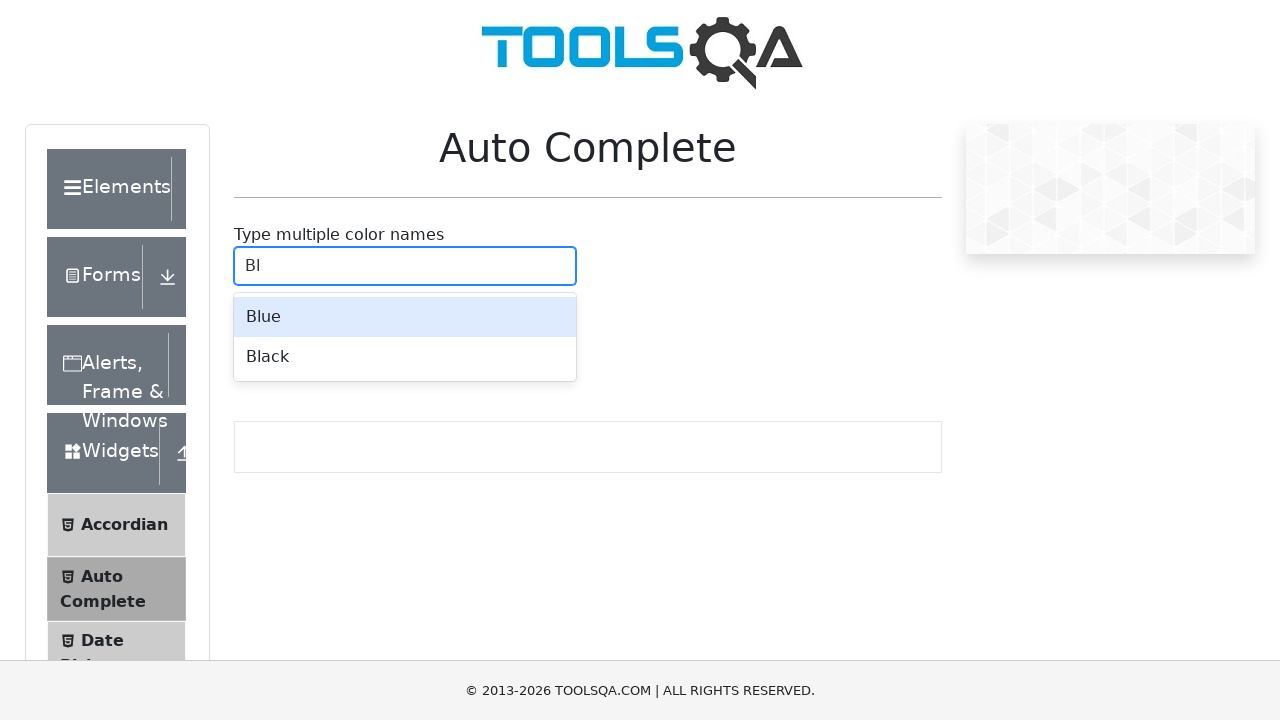

Clicked 'Black' option from autocomplete dropdown suggestions at (405, 357) on div.auto-complete__menu >> text=Black
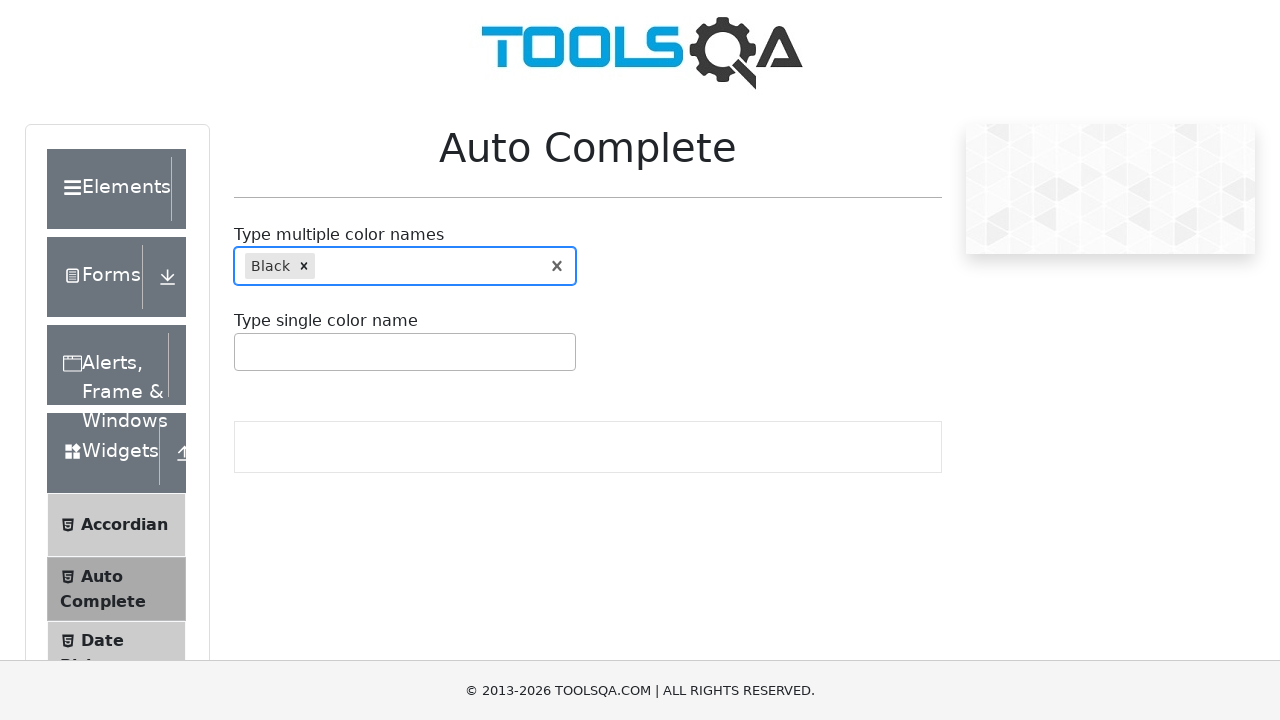

Verified 'Black' value appears in autocomplete container
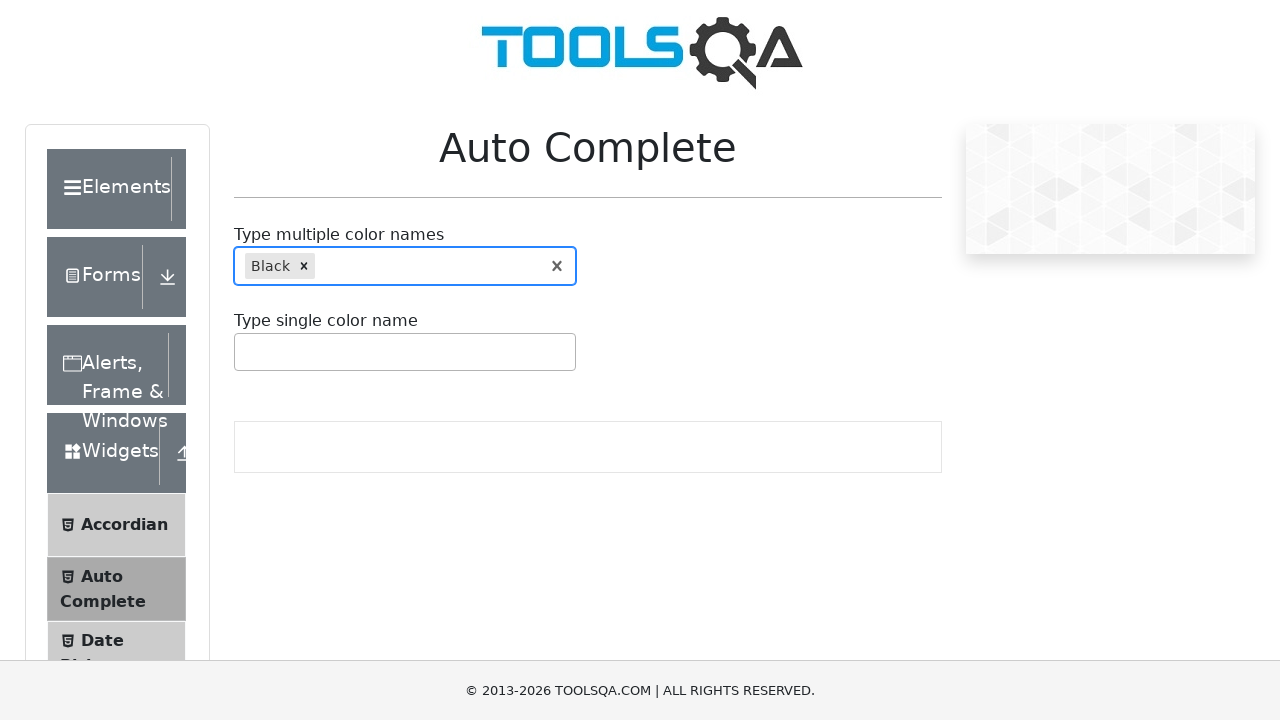

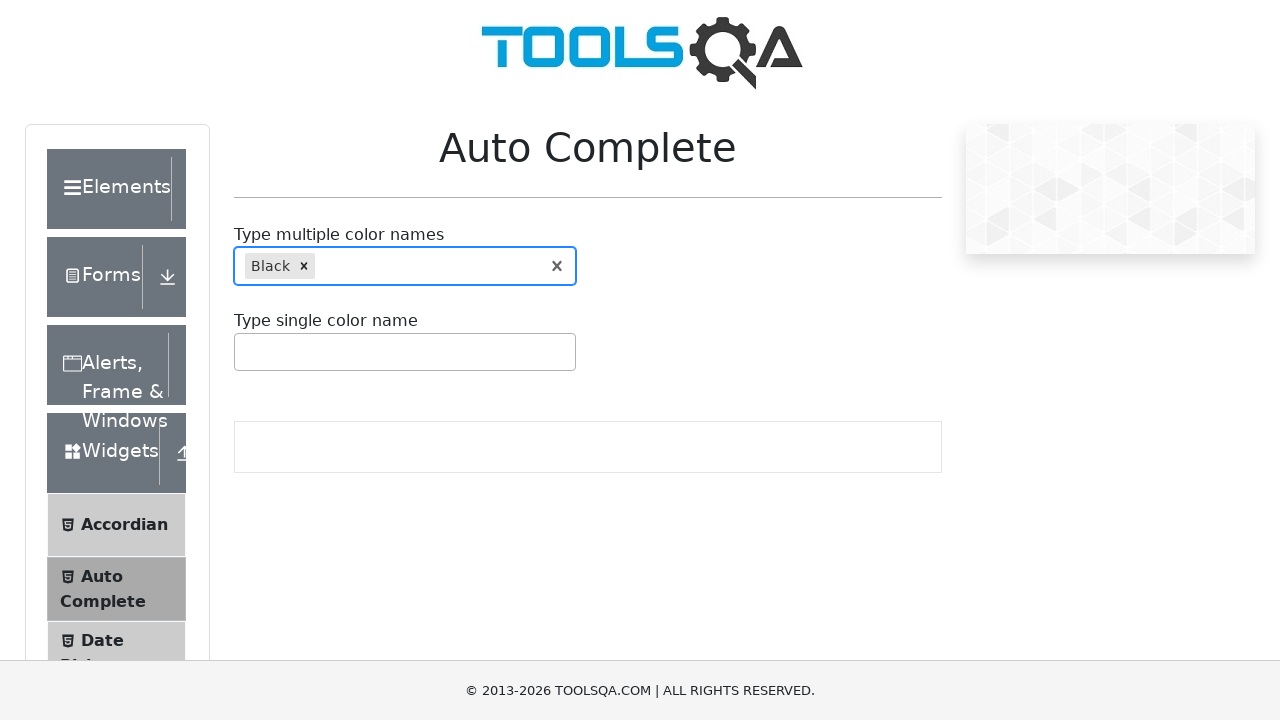